Tests browser window handling by clicking a link that opens a new window, then switches to the new window and verifies it contains the expected content.

Starting URL: https://the-internet.herokuapp.com/windows

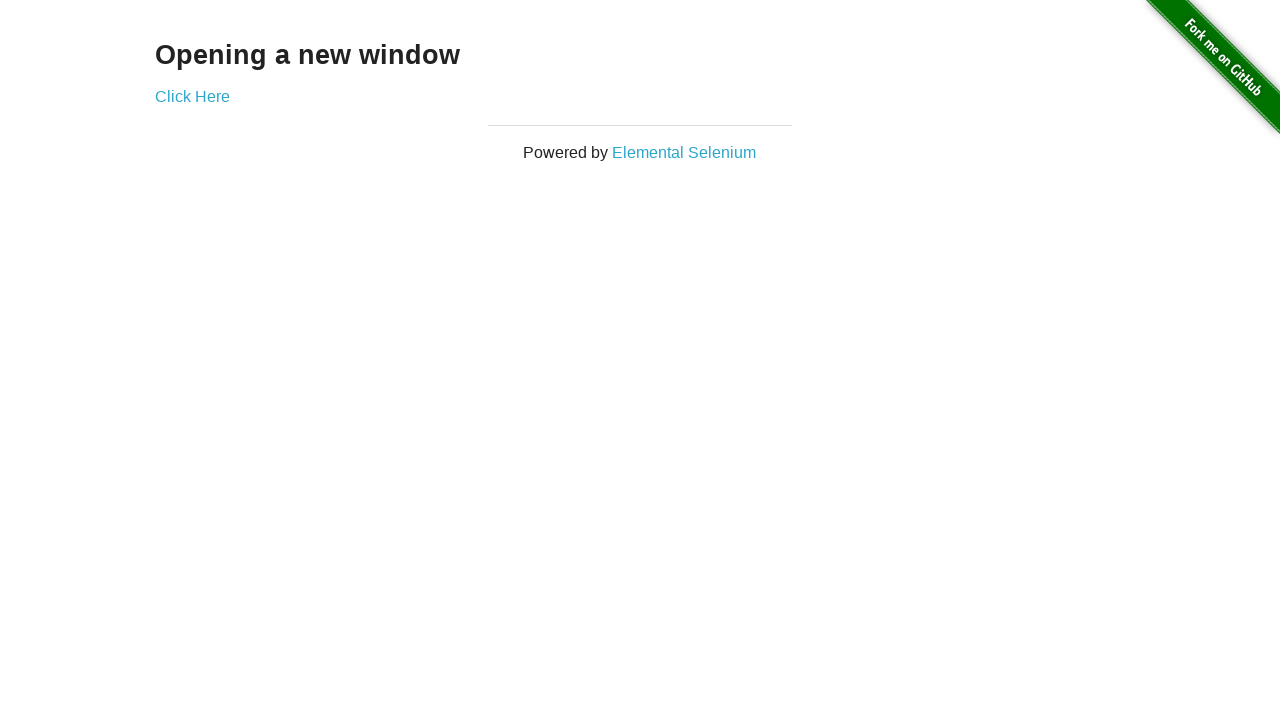

Clicked 'Click Here' link to open new window at (192, 96) on text=Click Here
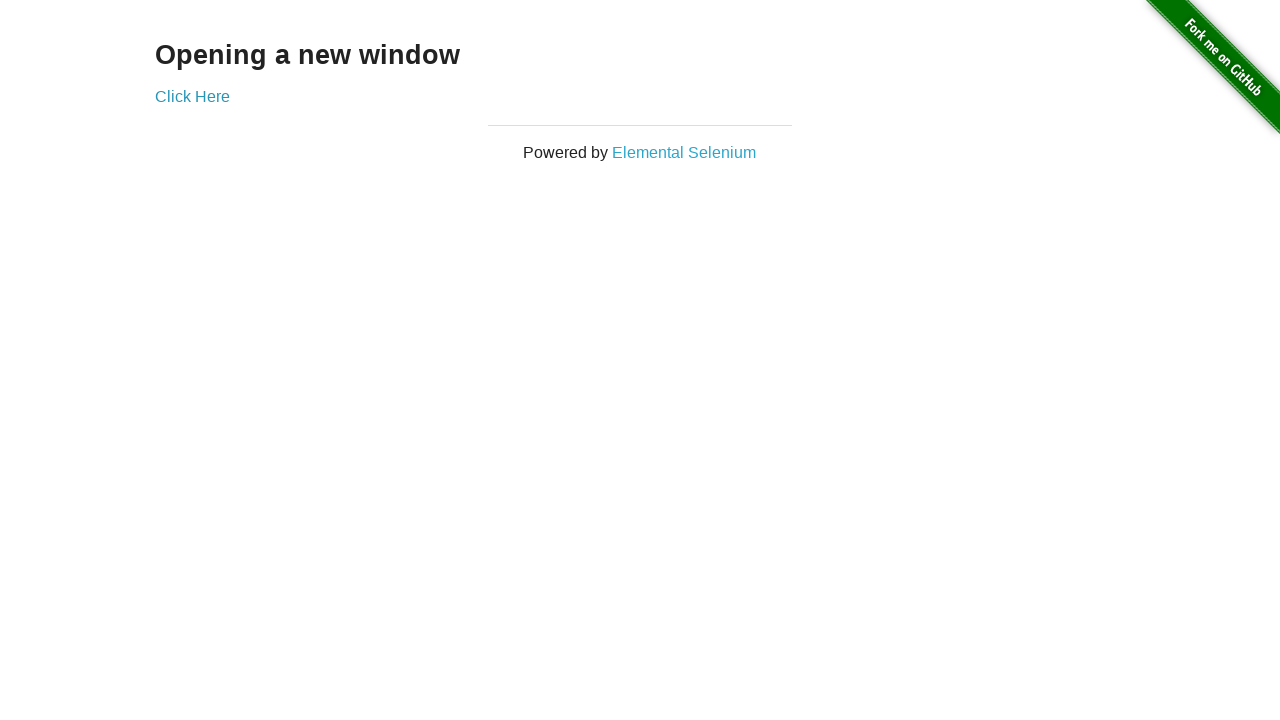

New window opened and captured
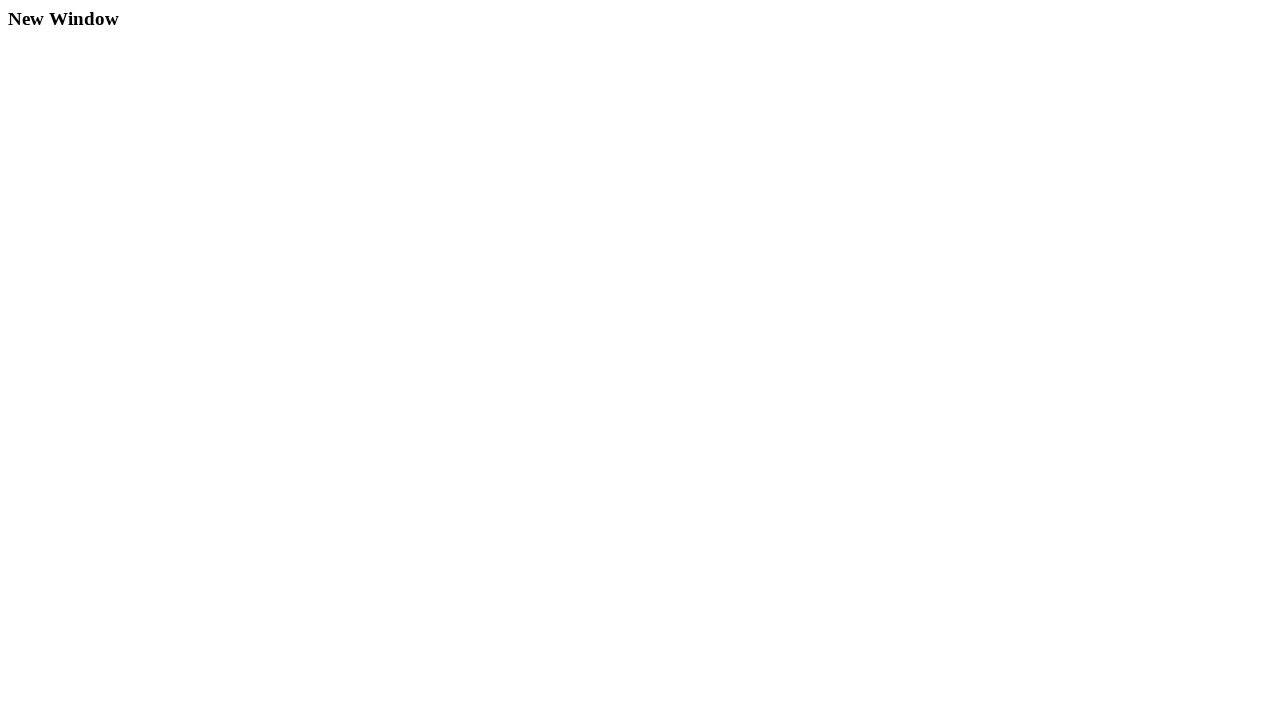

New window page load completed
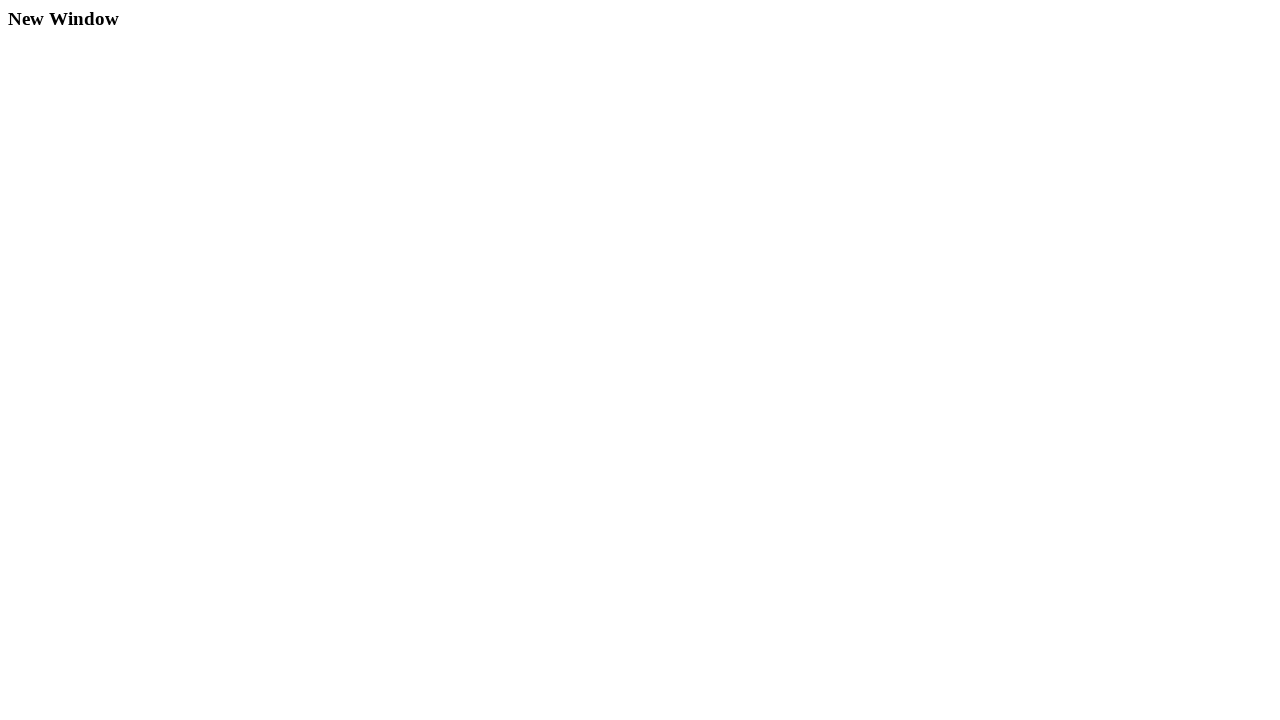

Verified new window contains 'New Window' text
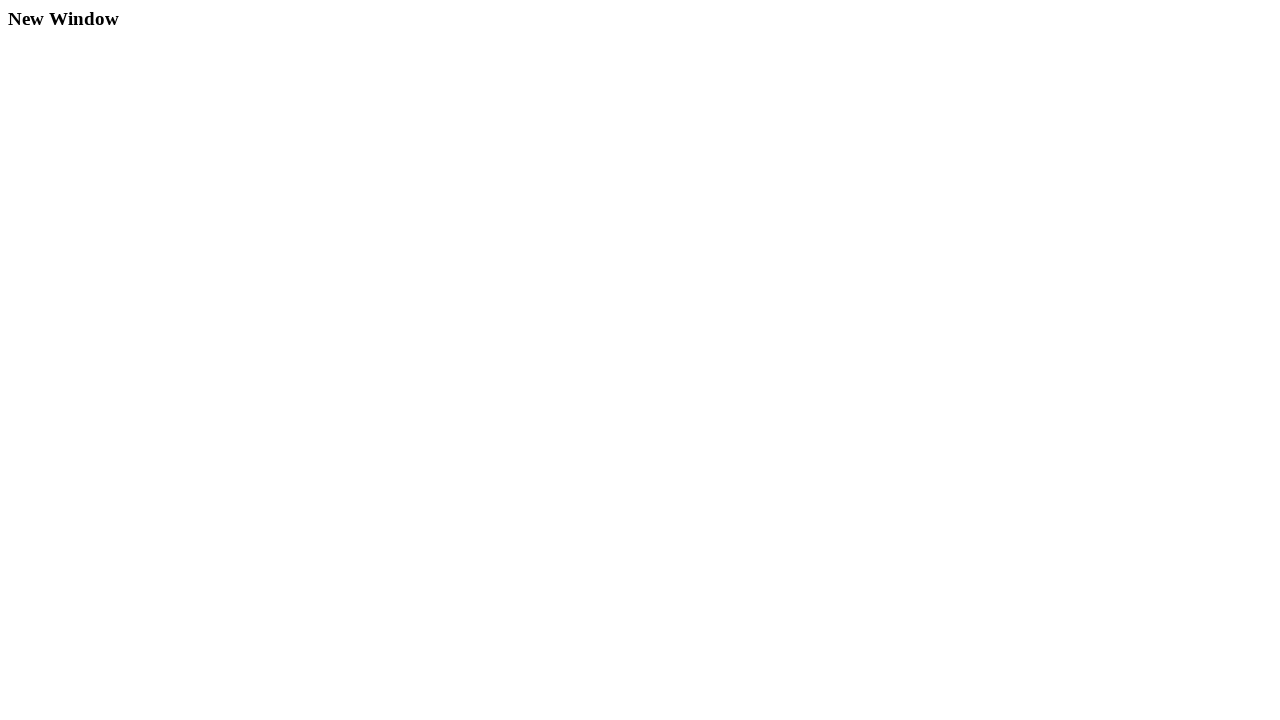

Closed new window
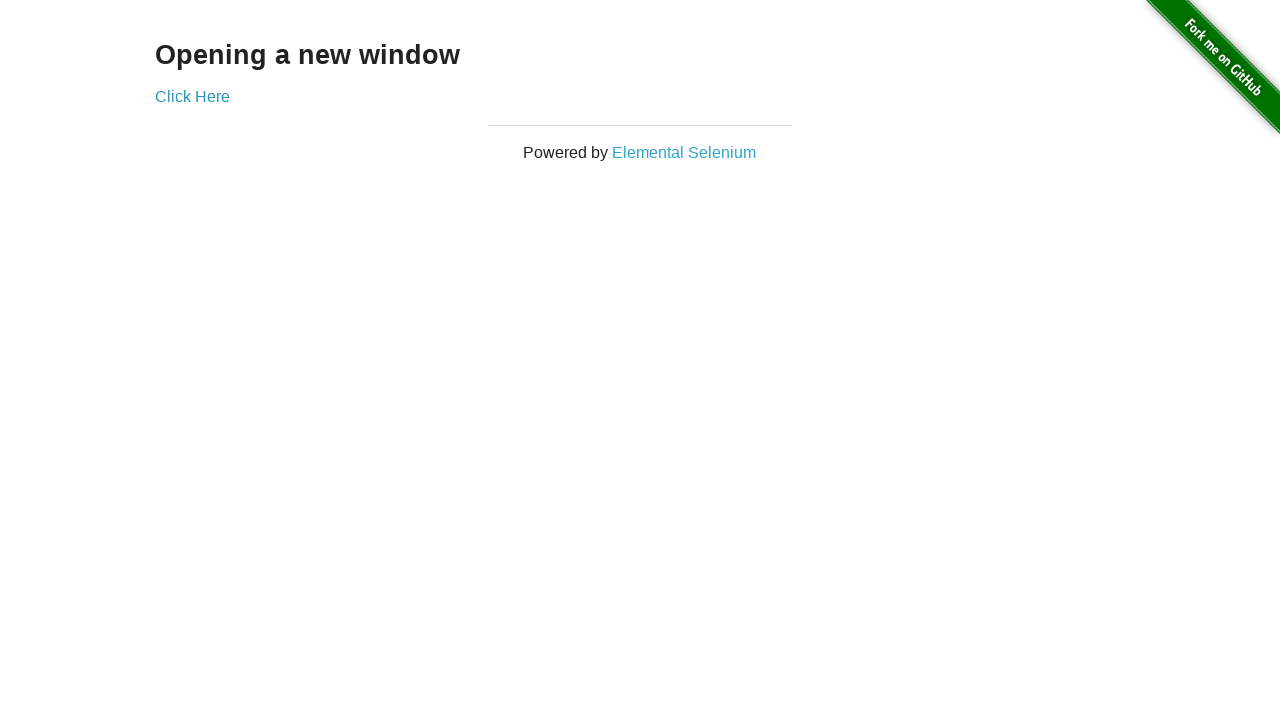

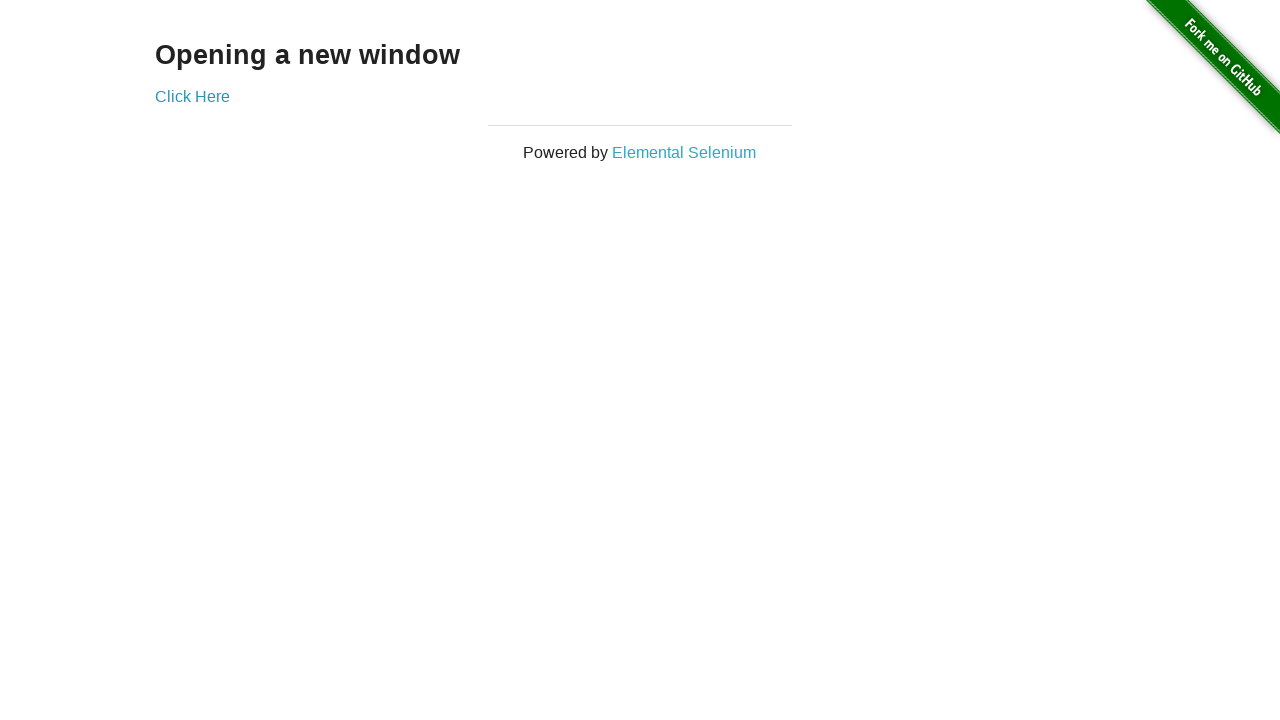